Tests the Cookie Clicker game by selecting English language and repeatedly clicking the big cookie for 5 seconds to accumulate points

Starting URL: https://ozh.github.io/cookieclicker/

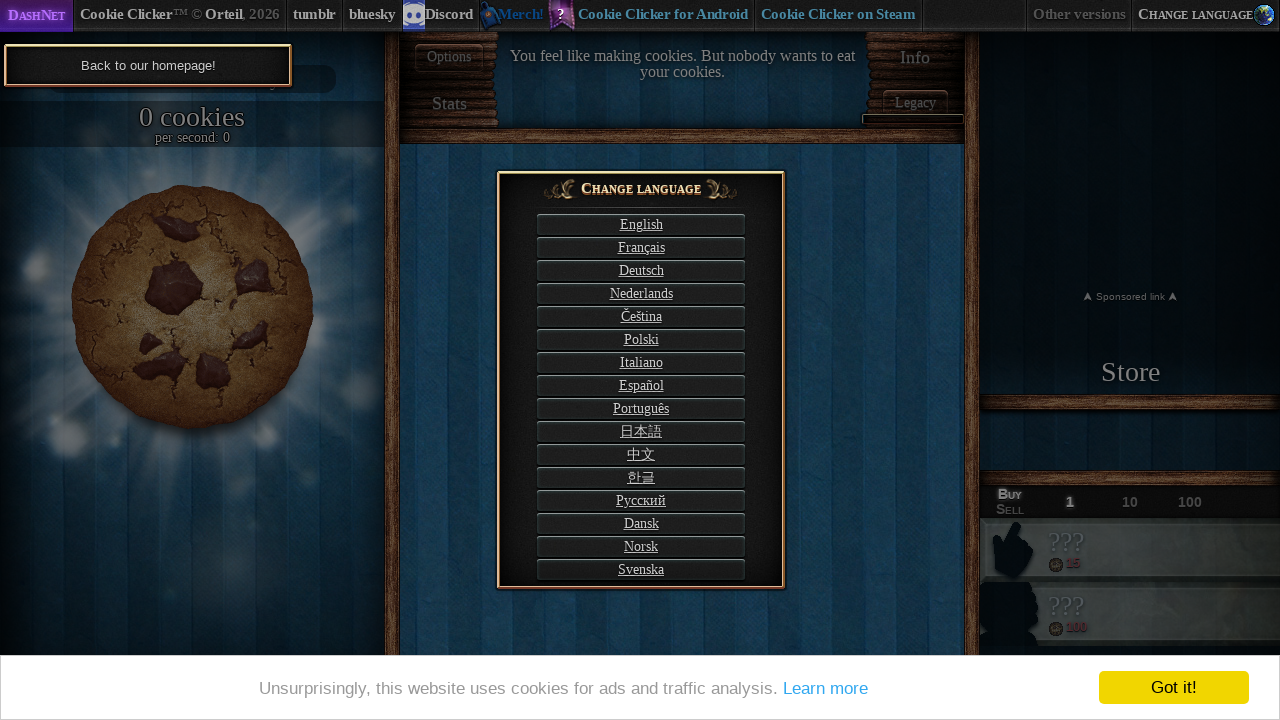

Waited 3 seconds for page to load
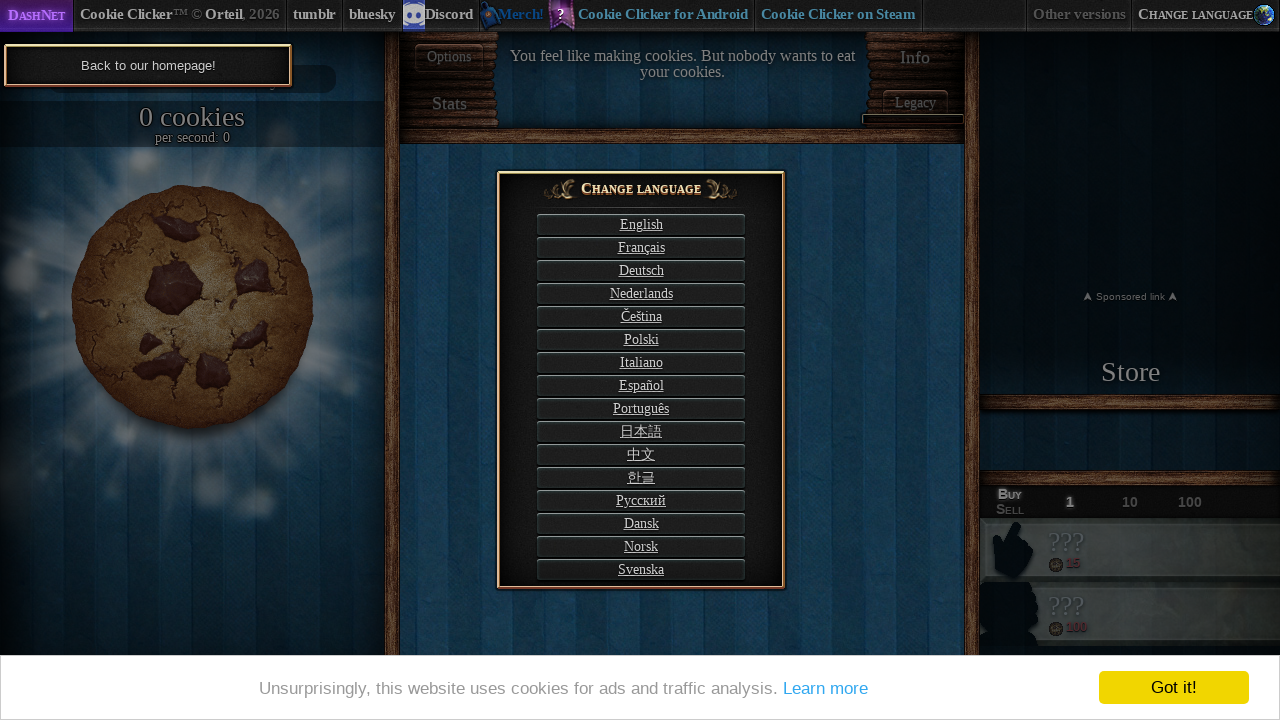

Located English language button
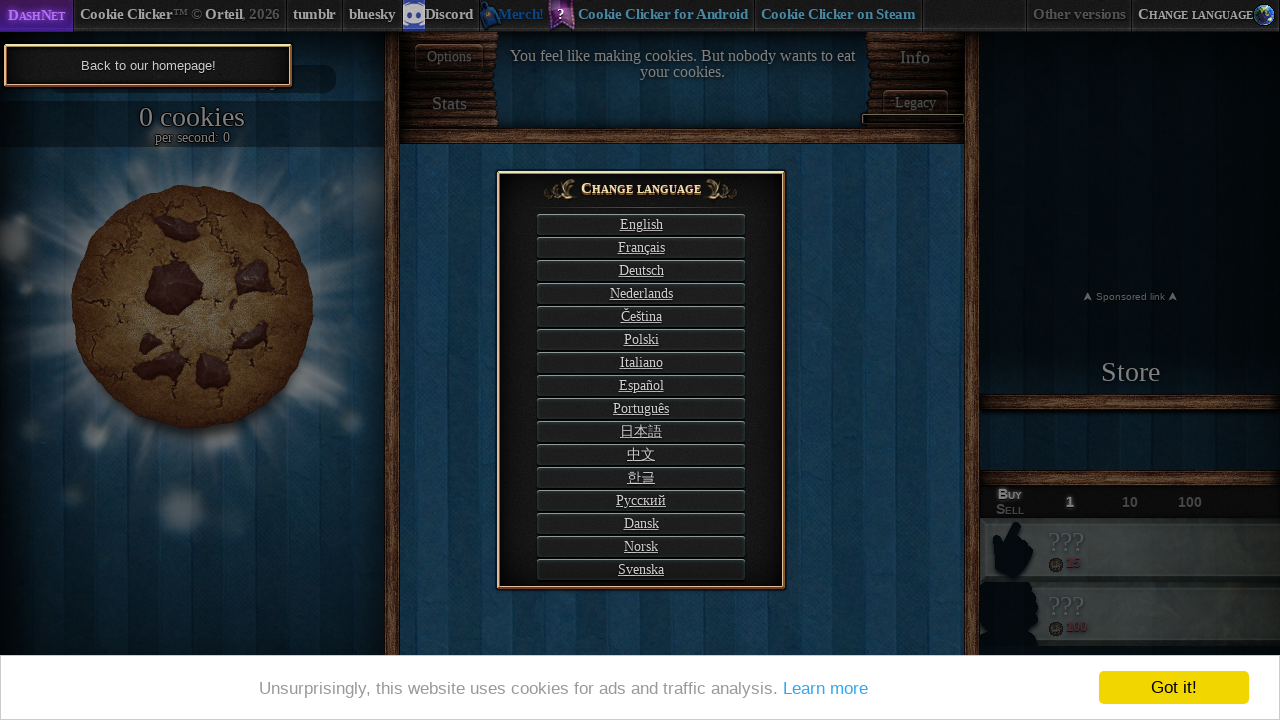

Clicked English language button at (641, 224) on #langSelect-EN
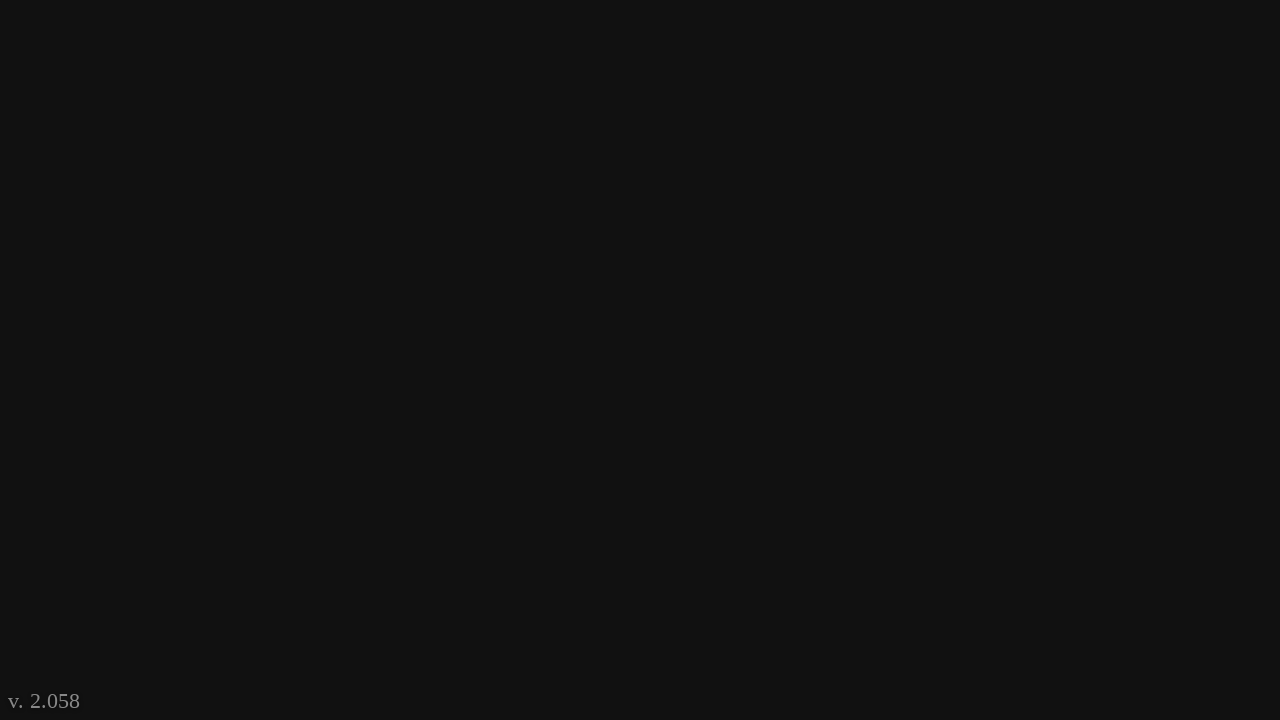

Waited 3 seconds after language selection
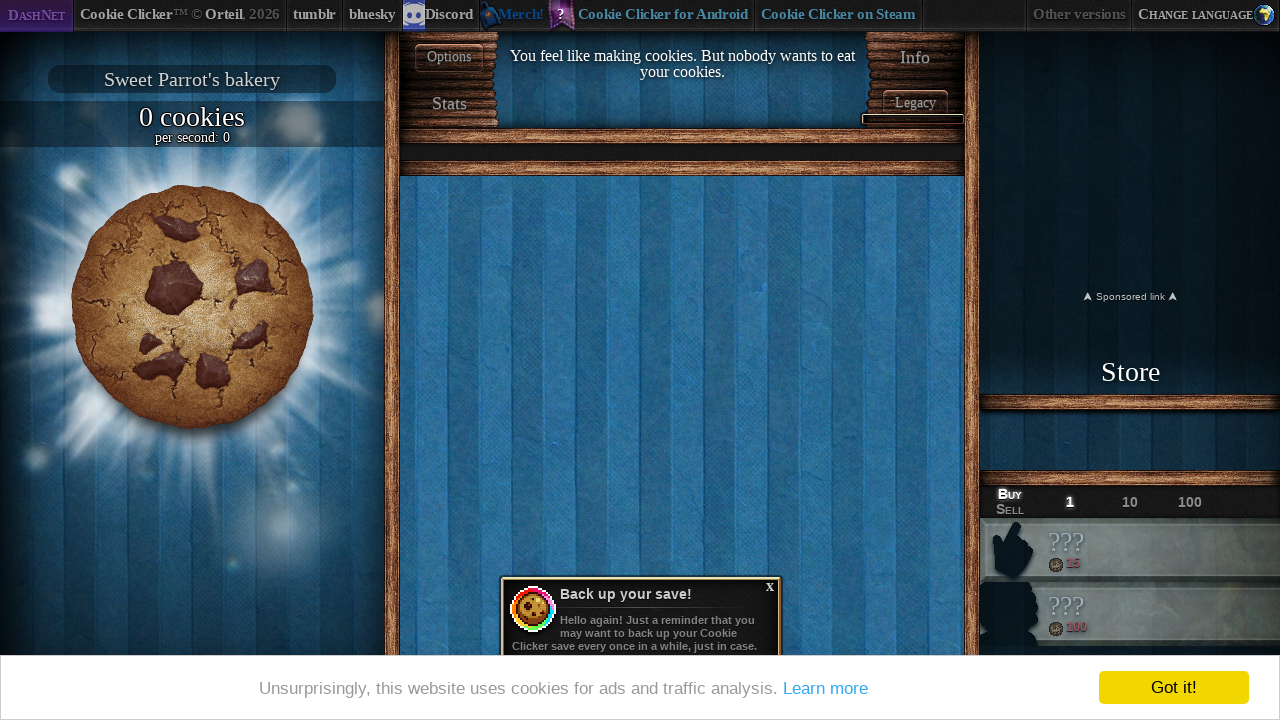

Big cookie element is visible
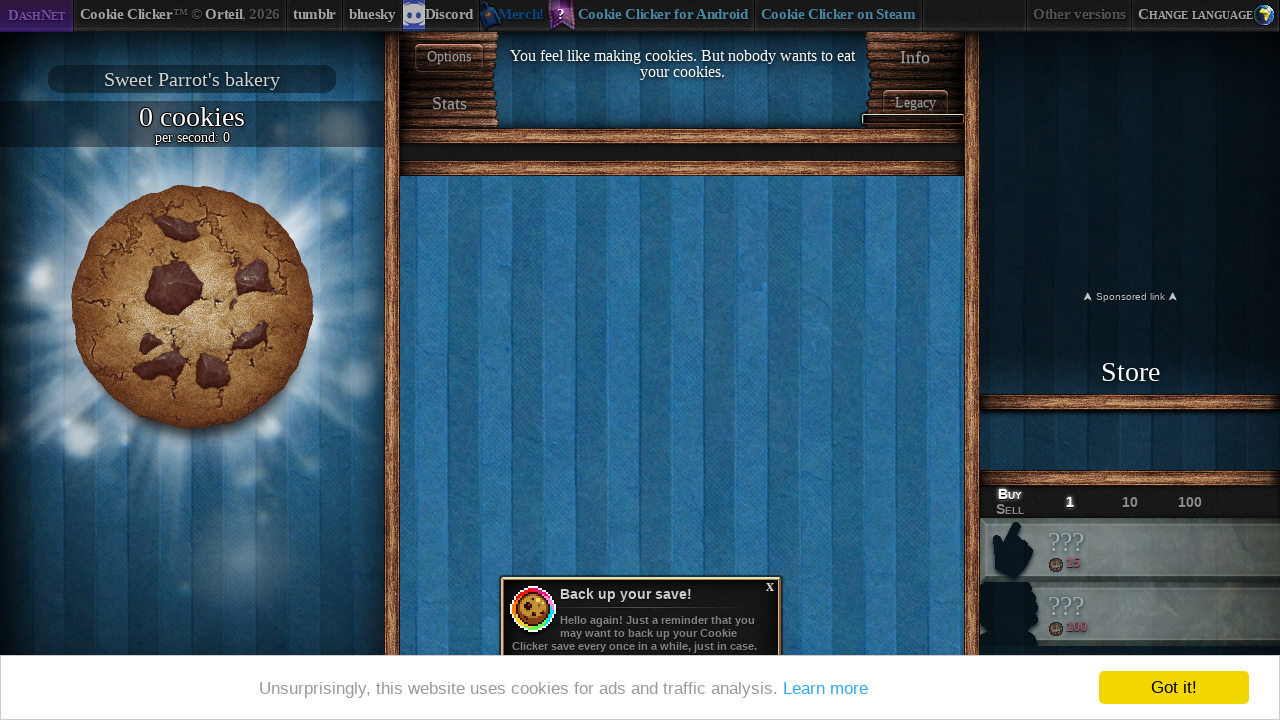

Clicked the big cookie repeatedly for 5 seconds at (192, 307) on #bigCookie
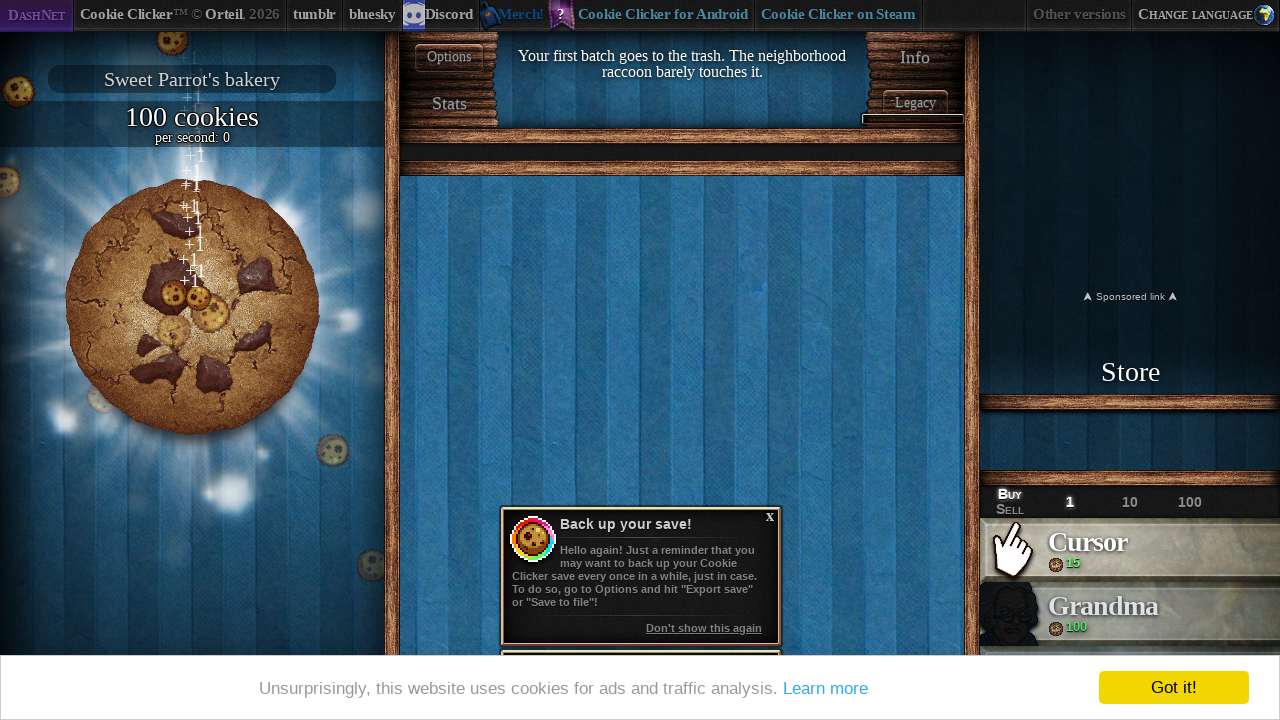

Points display element (#cookies) is present
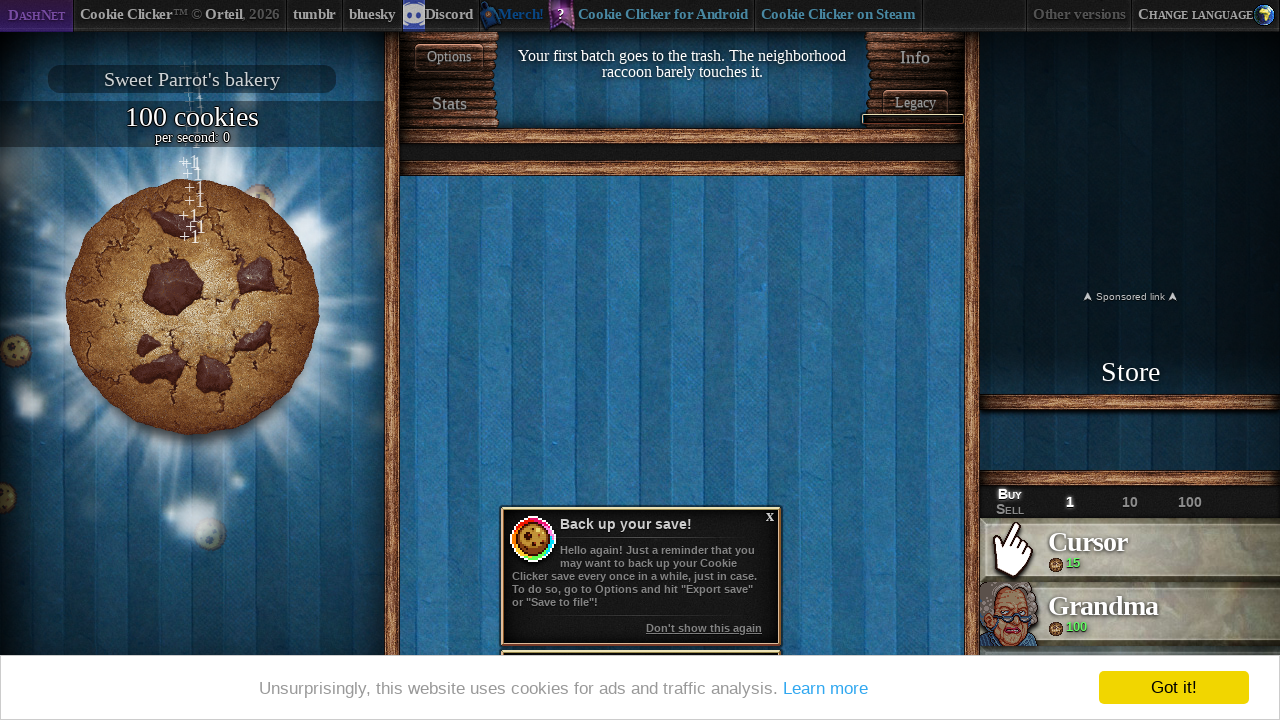

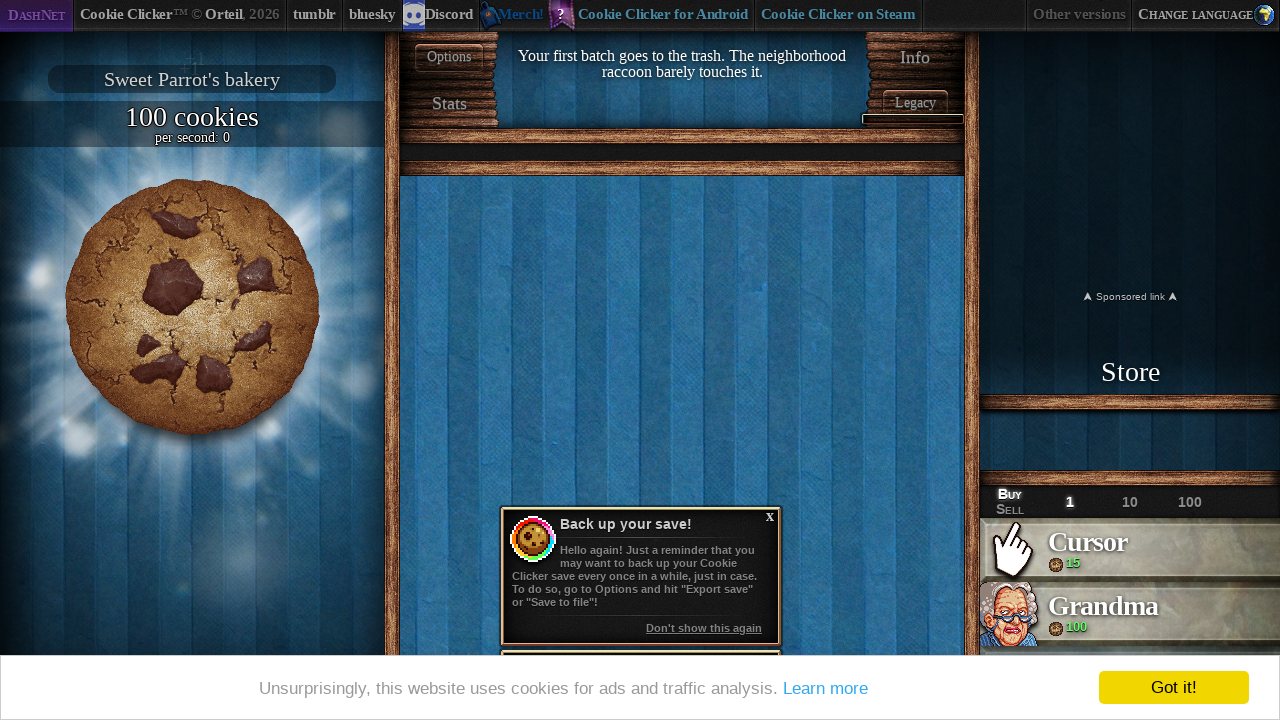